Navigates through ToolsQA site to a training registration form and fills out personal details

Starting URL: https://toolsqa.com/automation-practice-form/

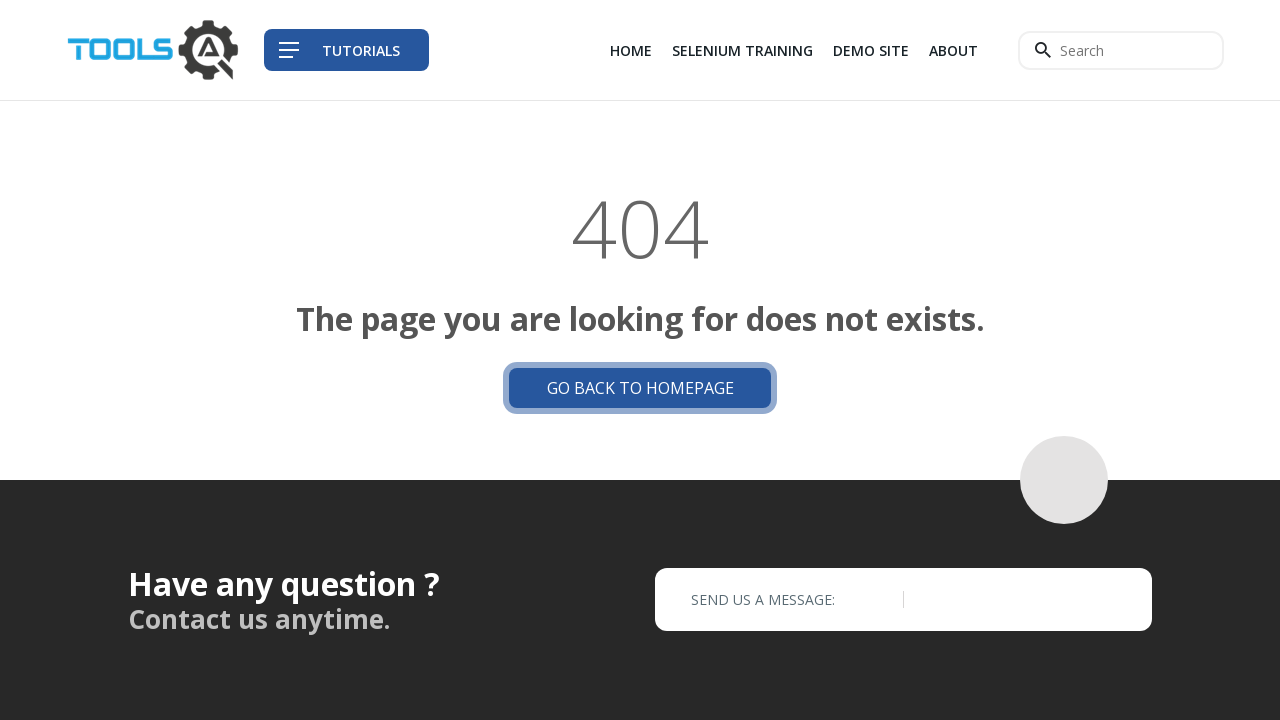

Clicked on selenium training link at (742, 50) on a[href='/selenium-training?q=headers']
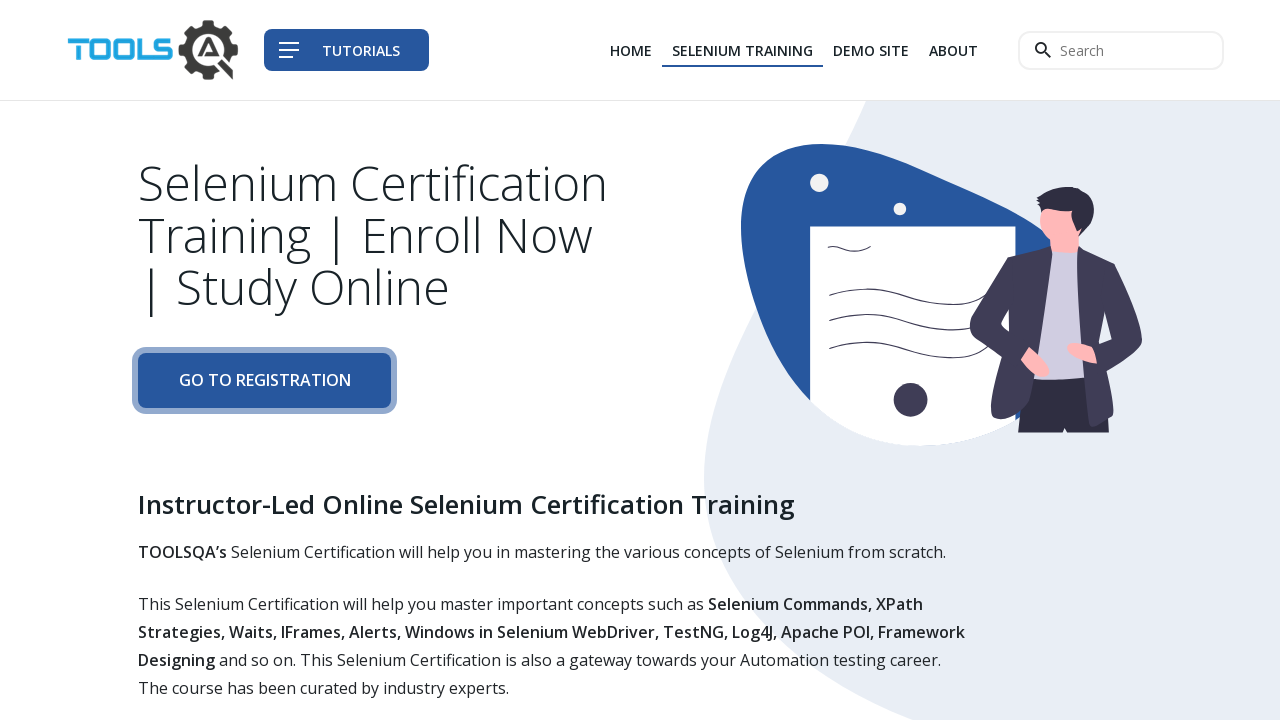

Clicked register button to open enrollment form at (264, 381) on a[href='#enroll-form']
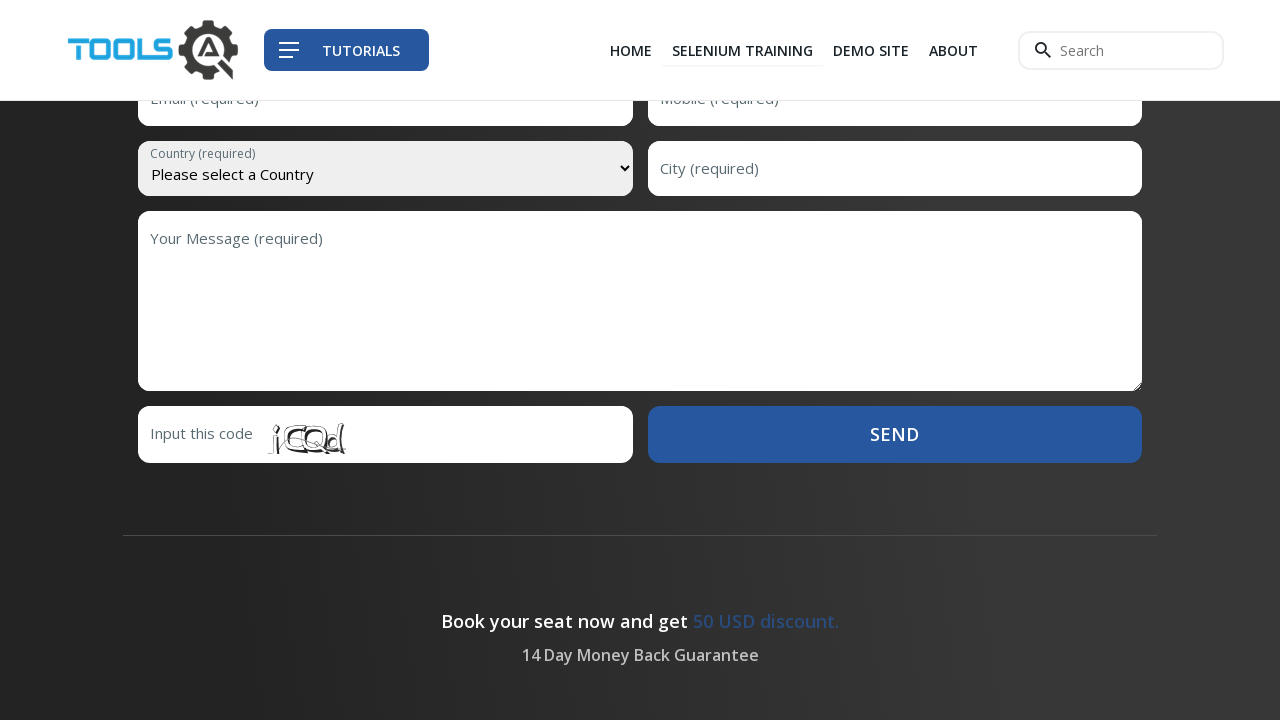

Filled first name field with 'David' on #first-name
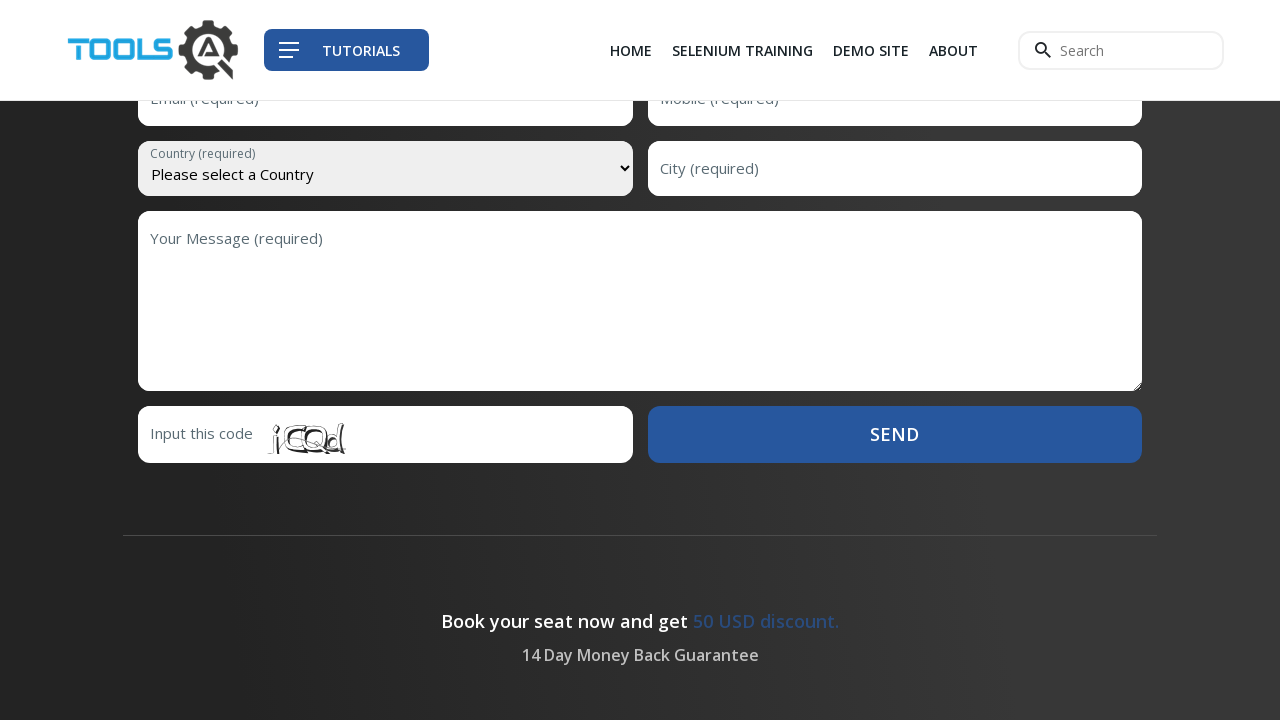

Filled last name field with 'Johnson' on #last-name
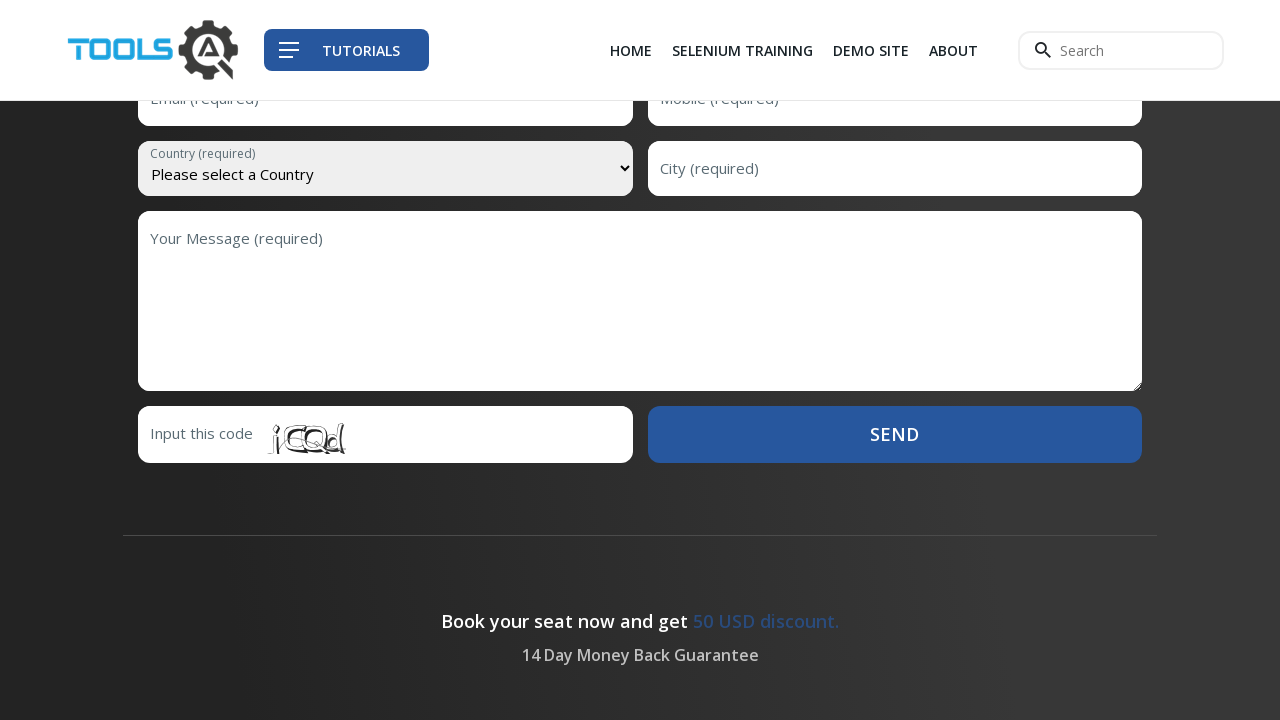

Filled email field with 'david.johnson@example.com' on #email
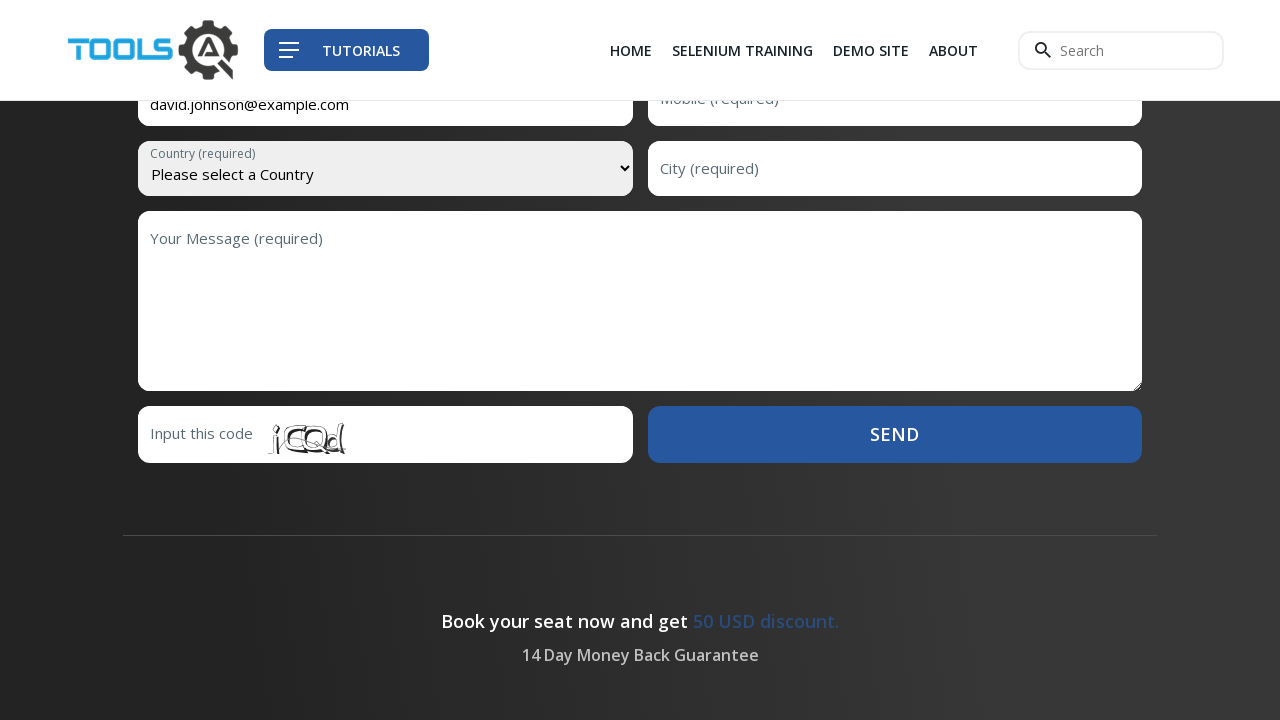

Filled mobile field with '9123456789' on #mobile
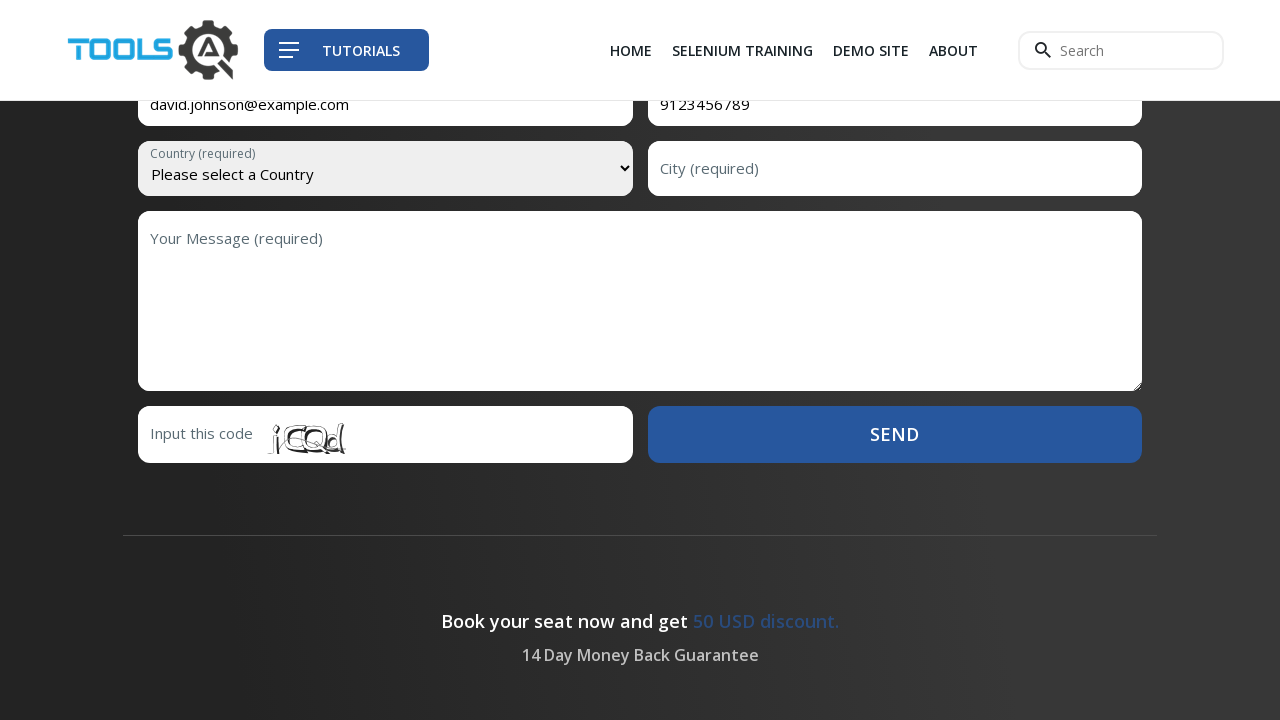

Filled city field with 'Boston' on #city
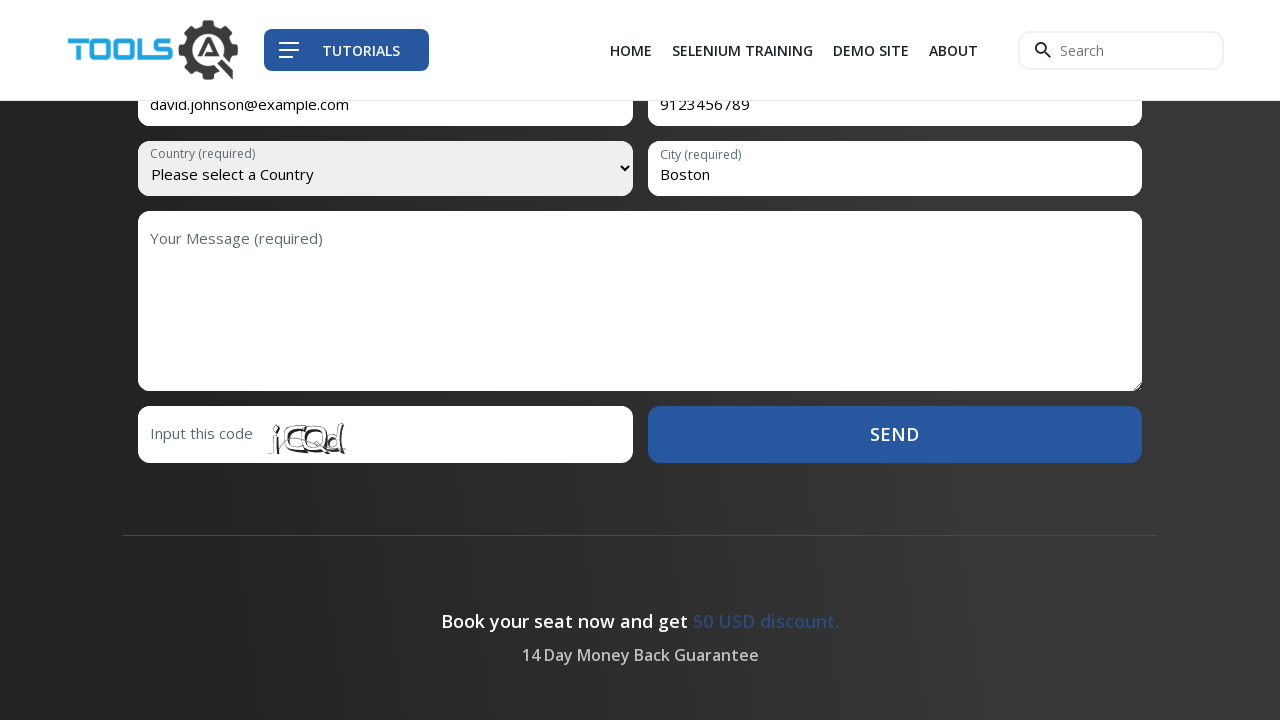

Filled message field with 'I am interested in the course' on #message
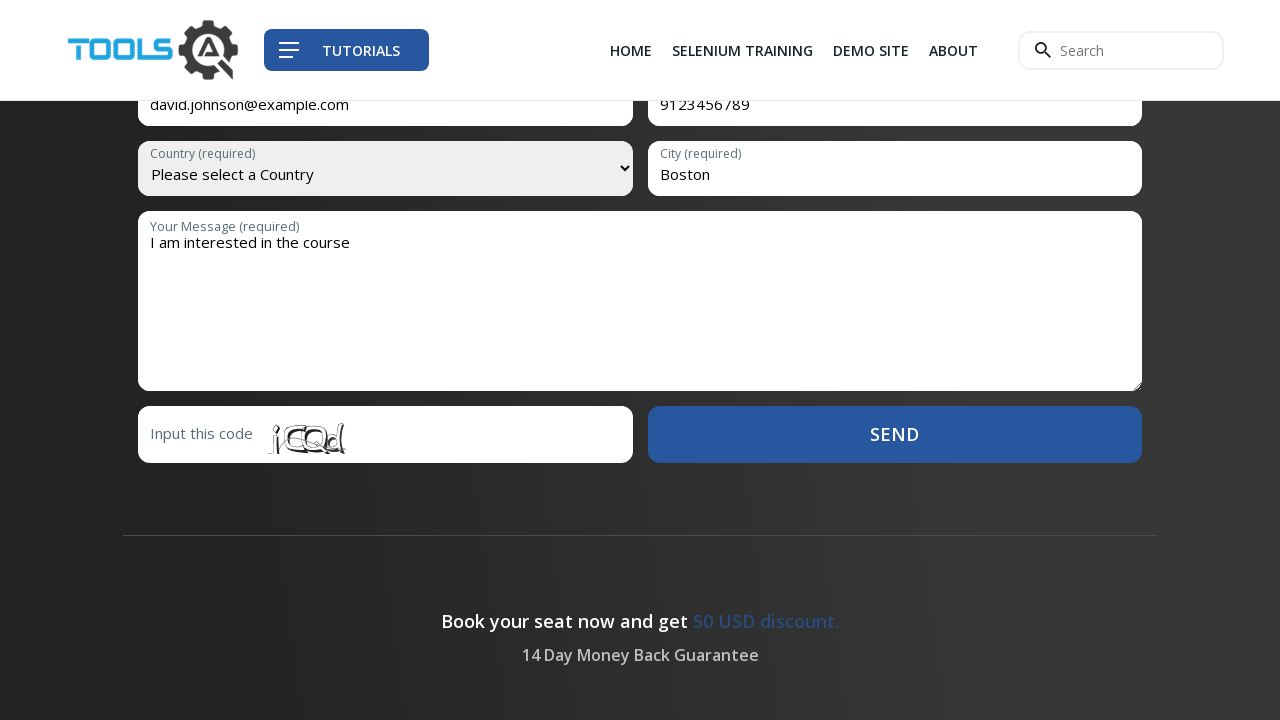

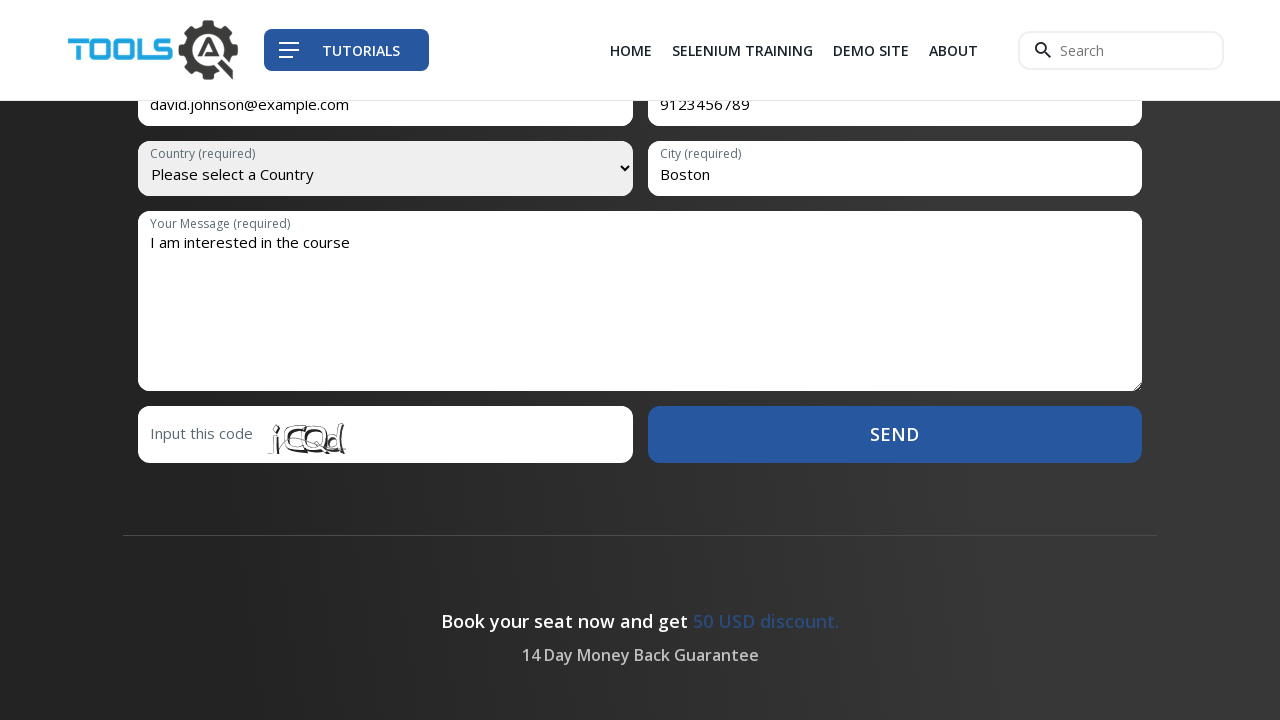